Tests clicking the Link button on the buttons page

Starting URL: https://formy-project.herokuapp.com/buttons

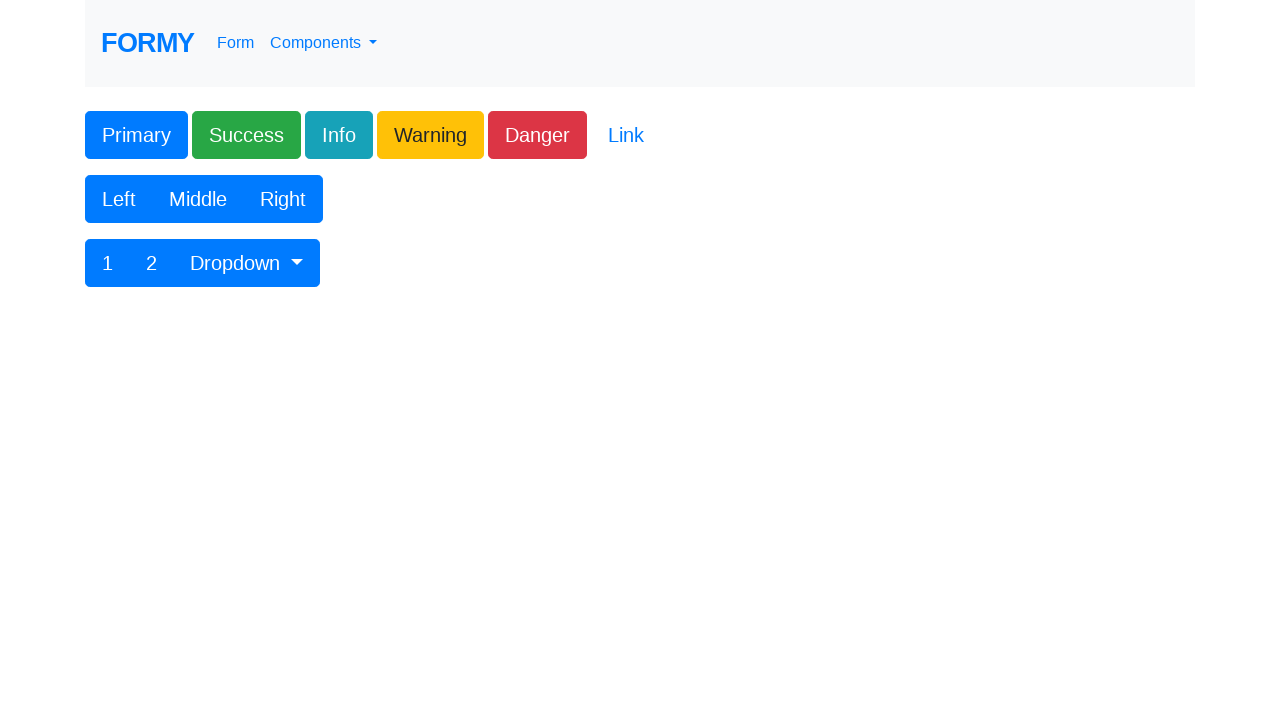

Clicked the Link button on the buttons page at (626, 135) on button.btn:text('Link')
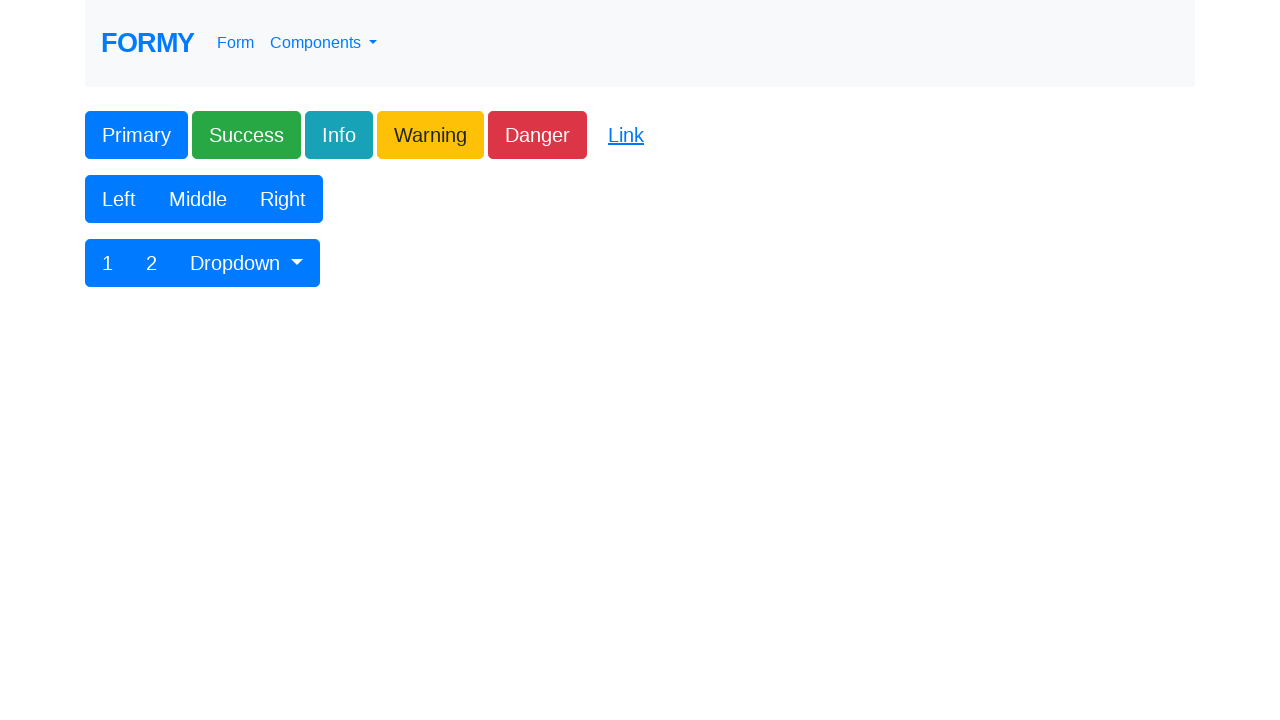

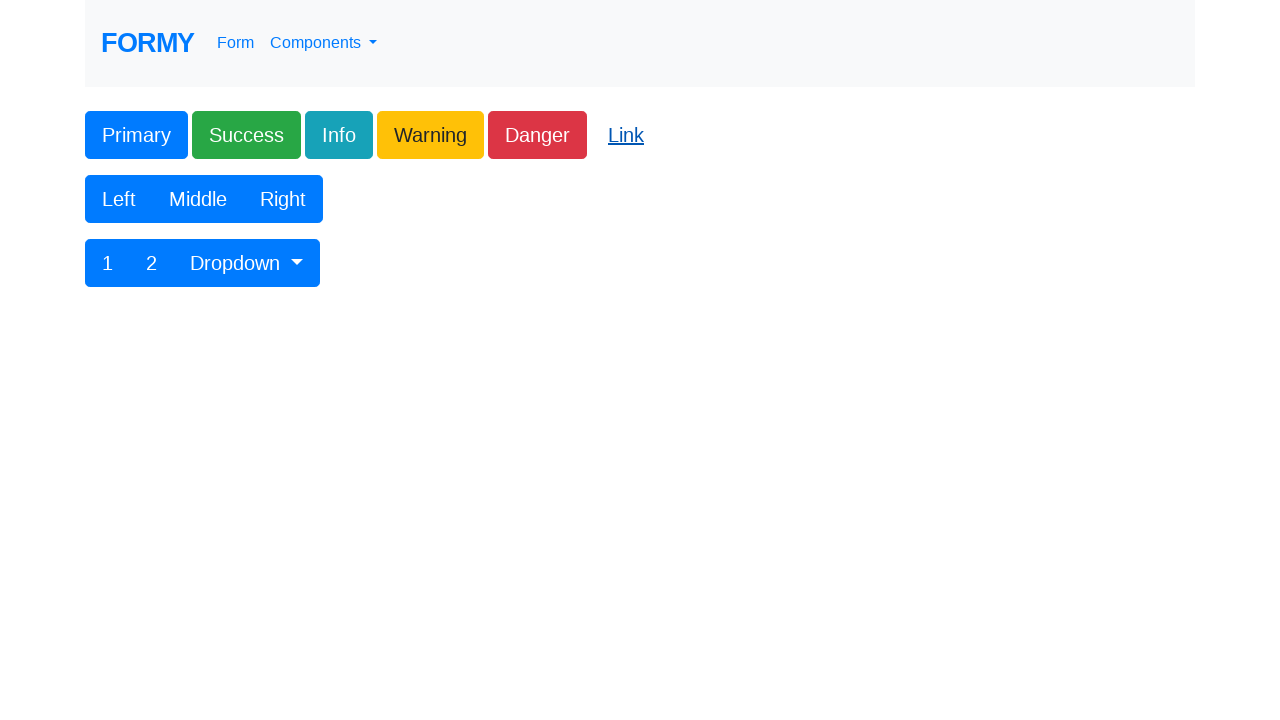